Tests the python.org search feature by searching for "pycon" and verifying that search results are returned.

Starting URL: https://www.python.org

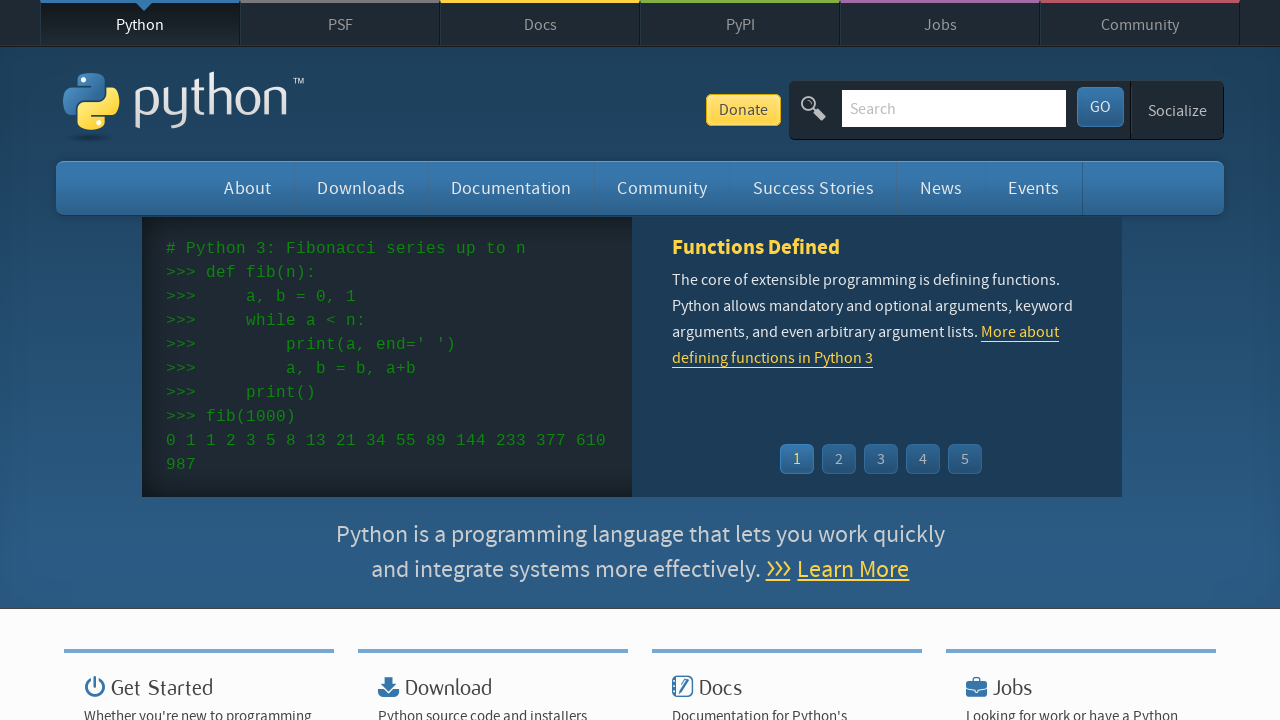

Verified page title contains 'Python'
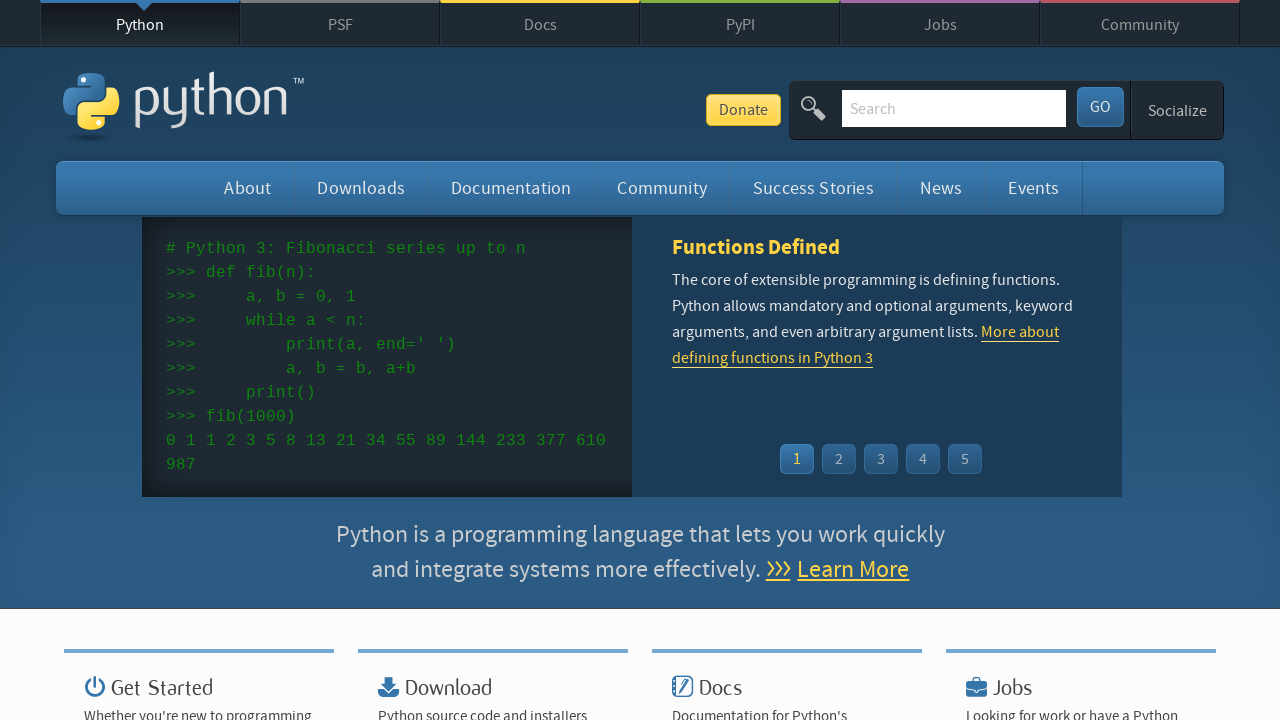

Filled search field with 'pycon' on input[name='q']
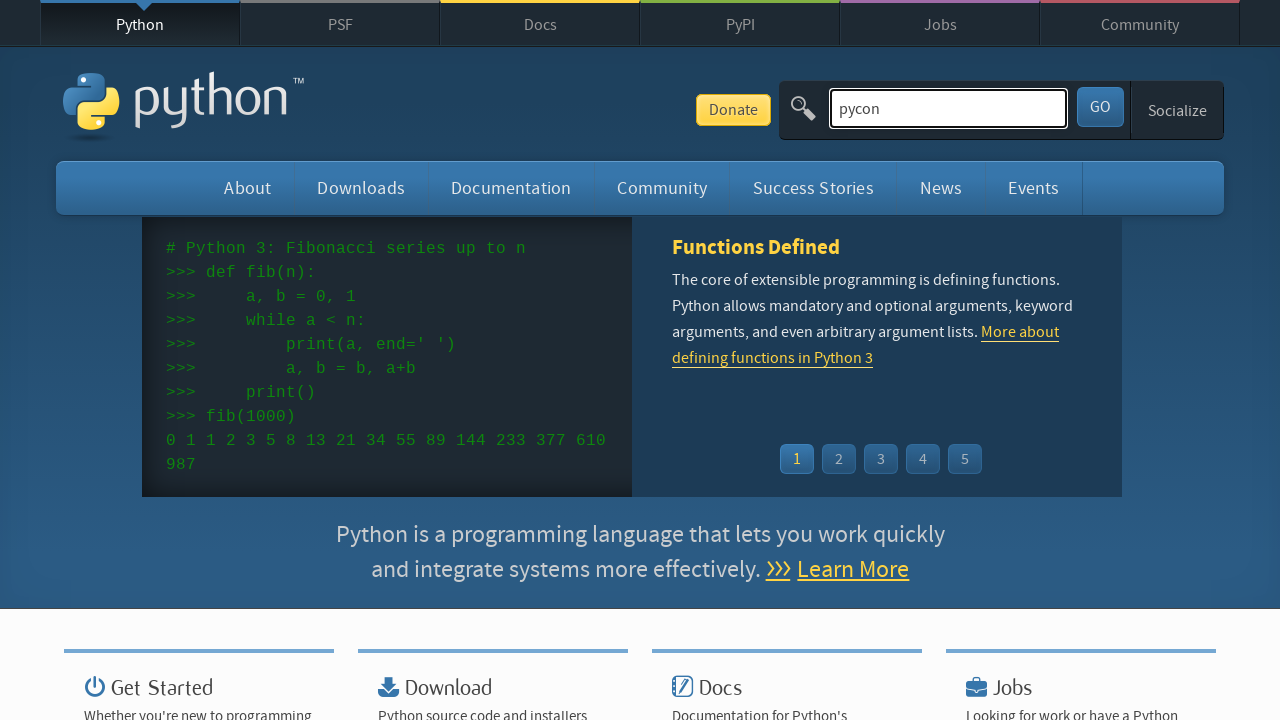

Clicked search submit button at (1100, 107) on button[type='submit']
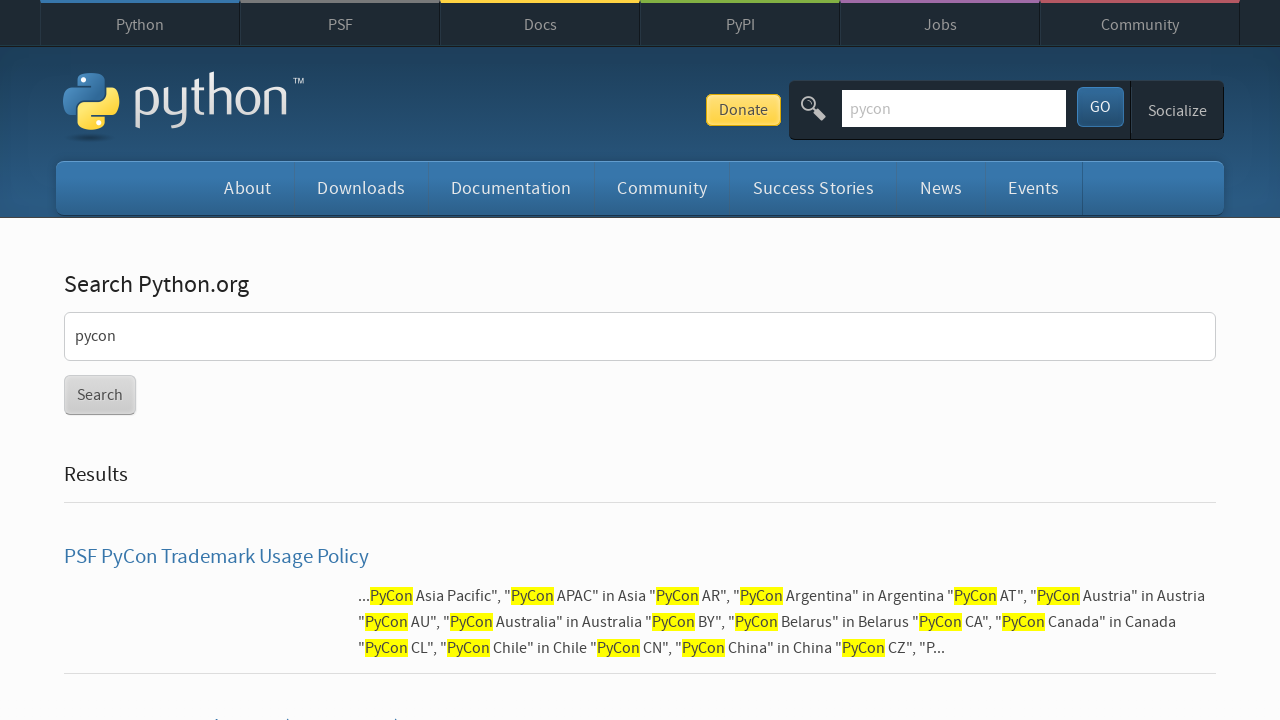

Search results loaded and are visible
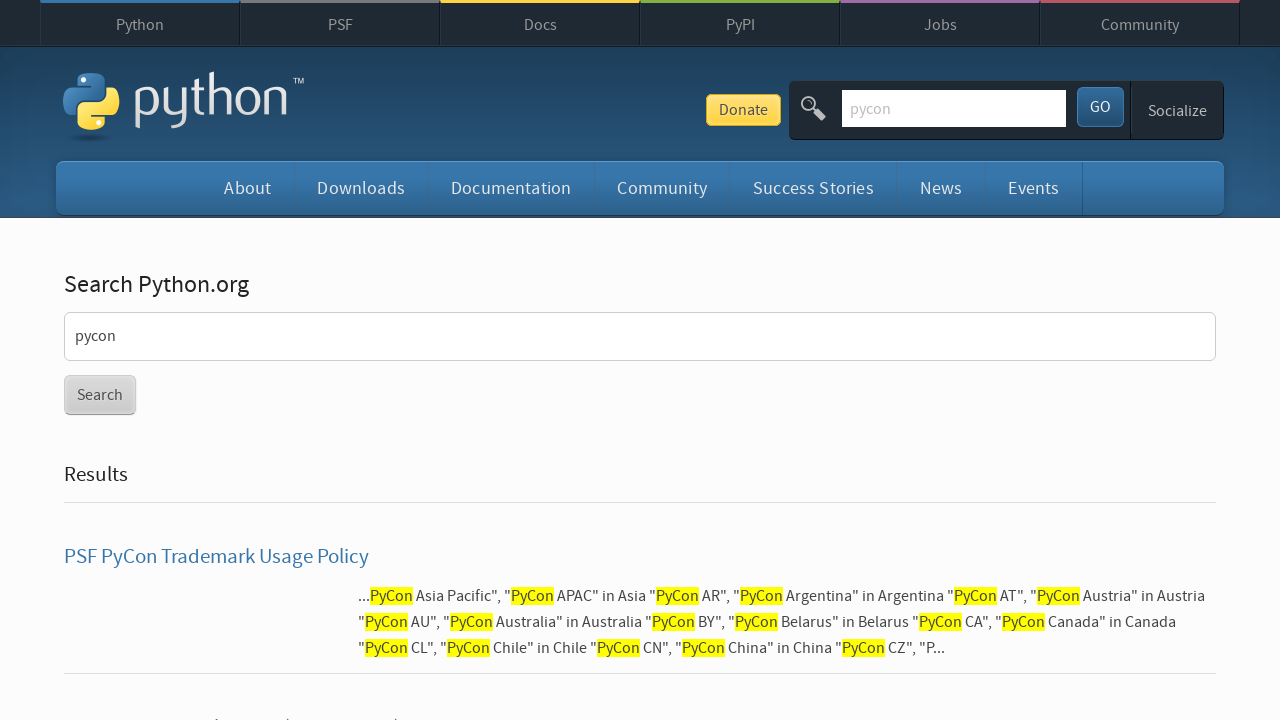

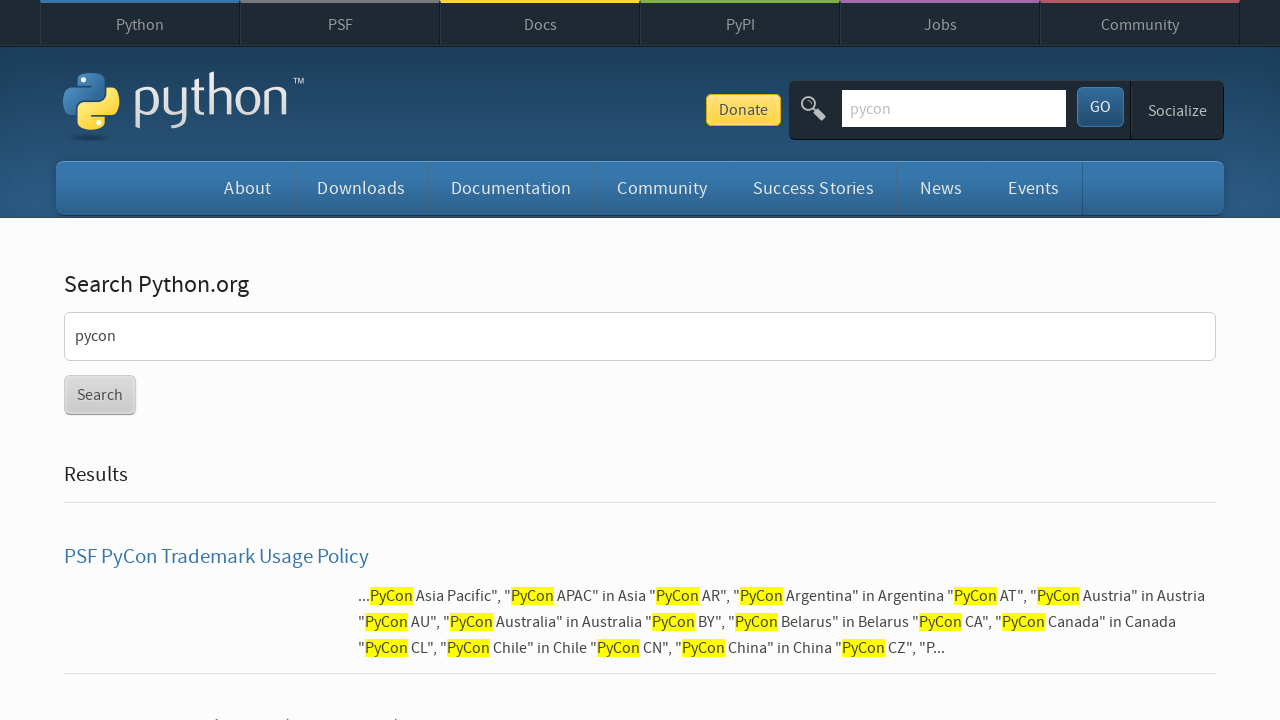